Tests a basic HTML form by filling in username, password, and textarea fields, selecting checkboxes and radio buttons, choosing from a dropdown, and submitting the form

Starting URL: https://testpages.herokuapp.com/styled/basic-html-form-test.html

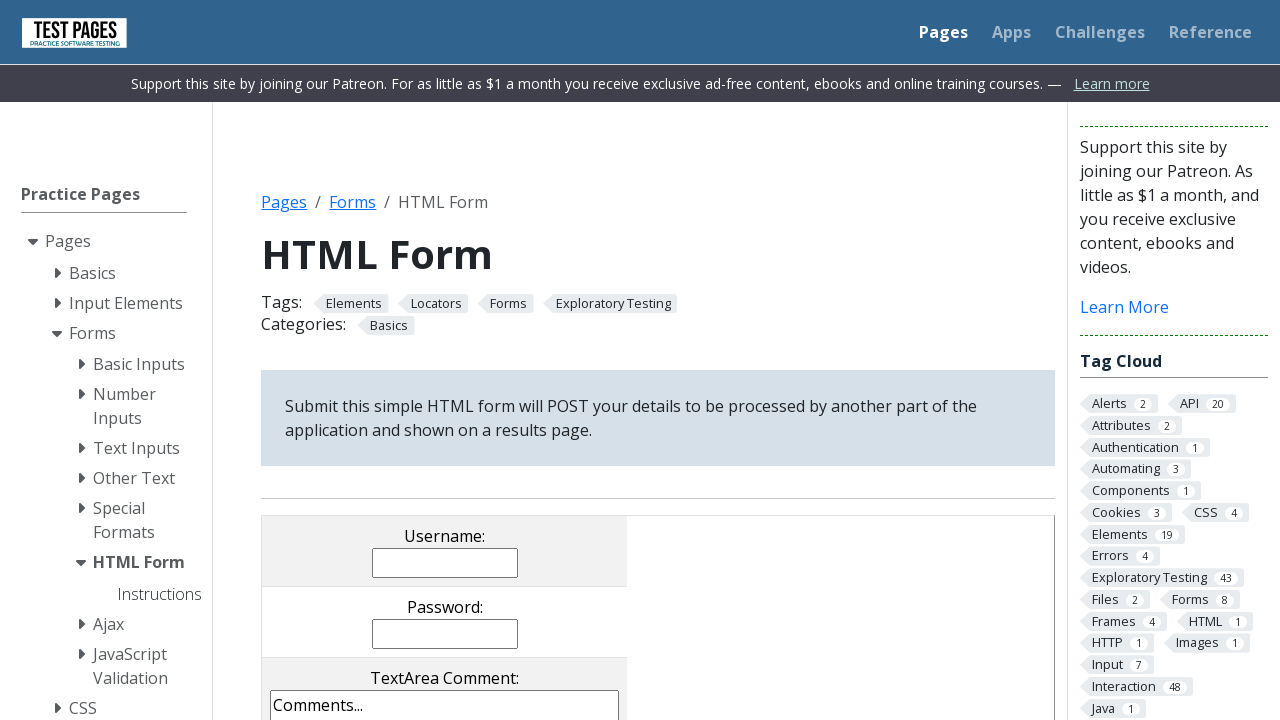

Filled username field with 'johndoe123' on input[name='username']
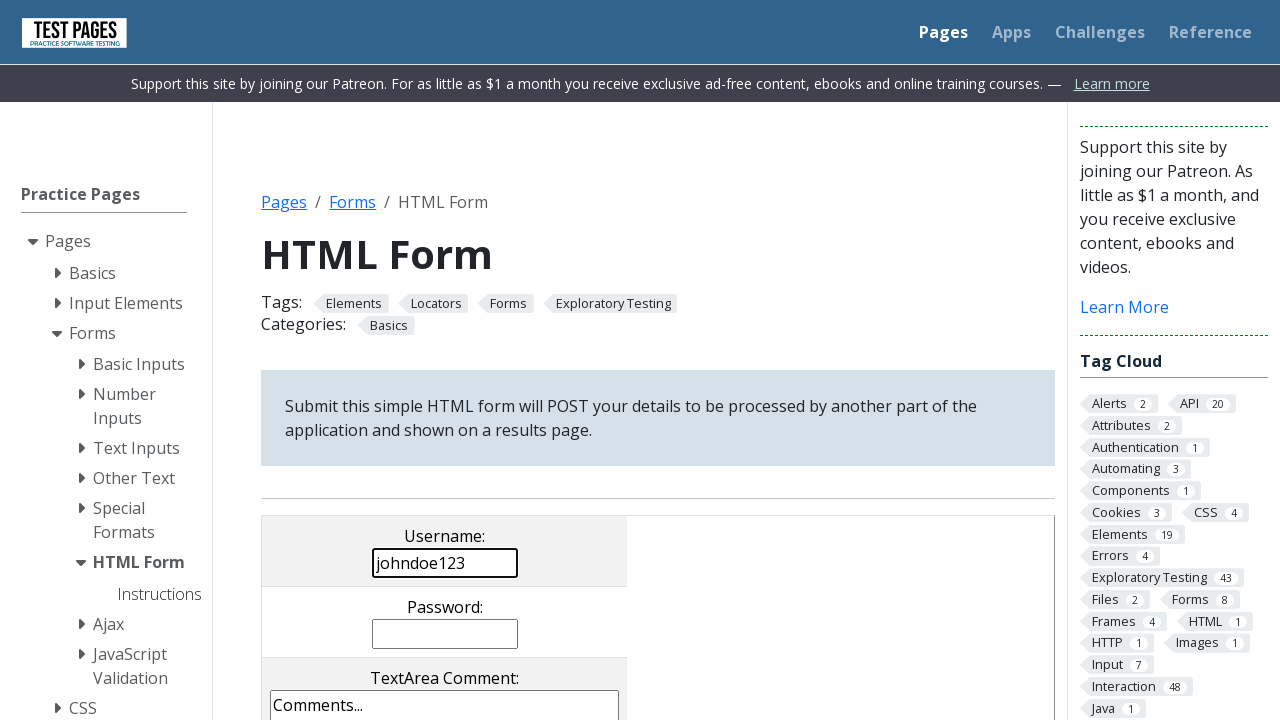

Filled password field with '8472916350' on input[name='password']
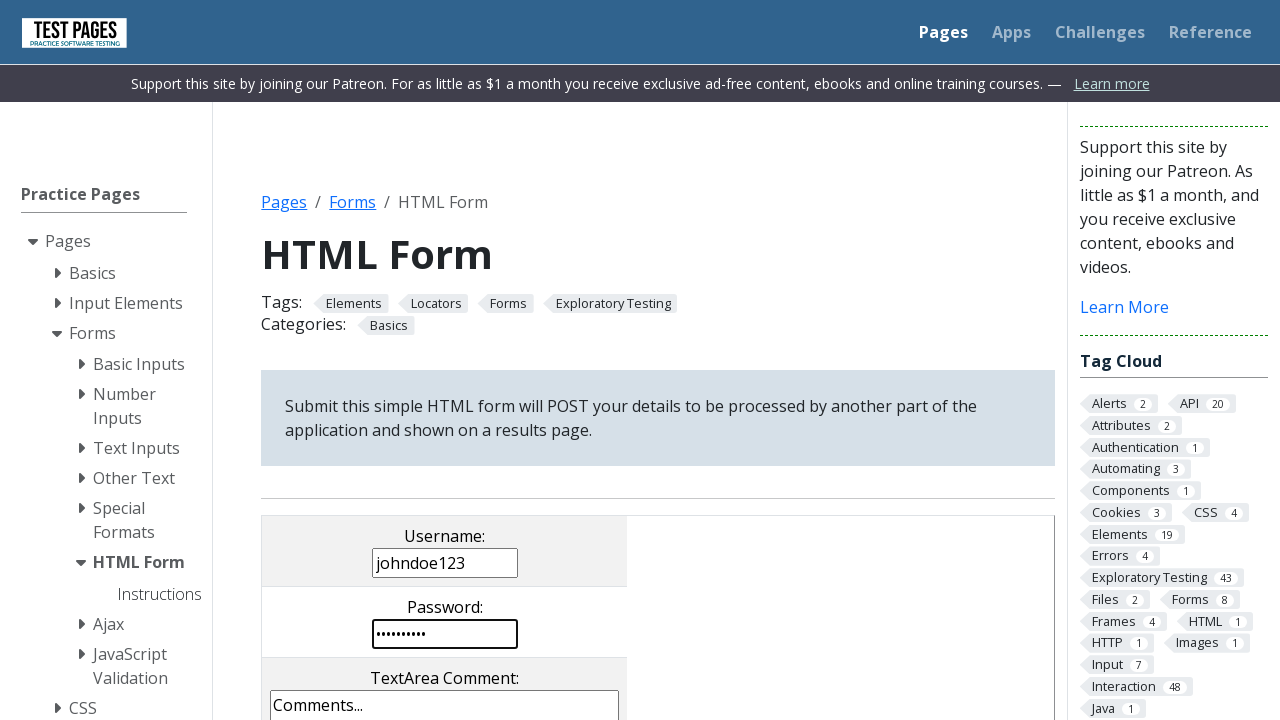

Filled comments textarea with Lorem ipsum text on textarea[name='comments']
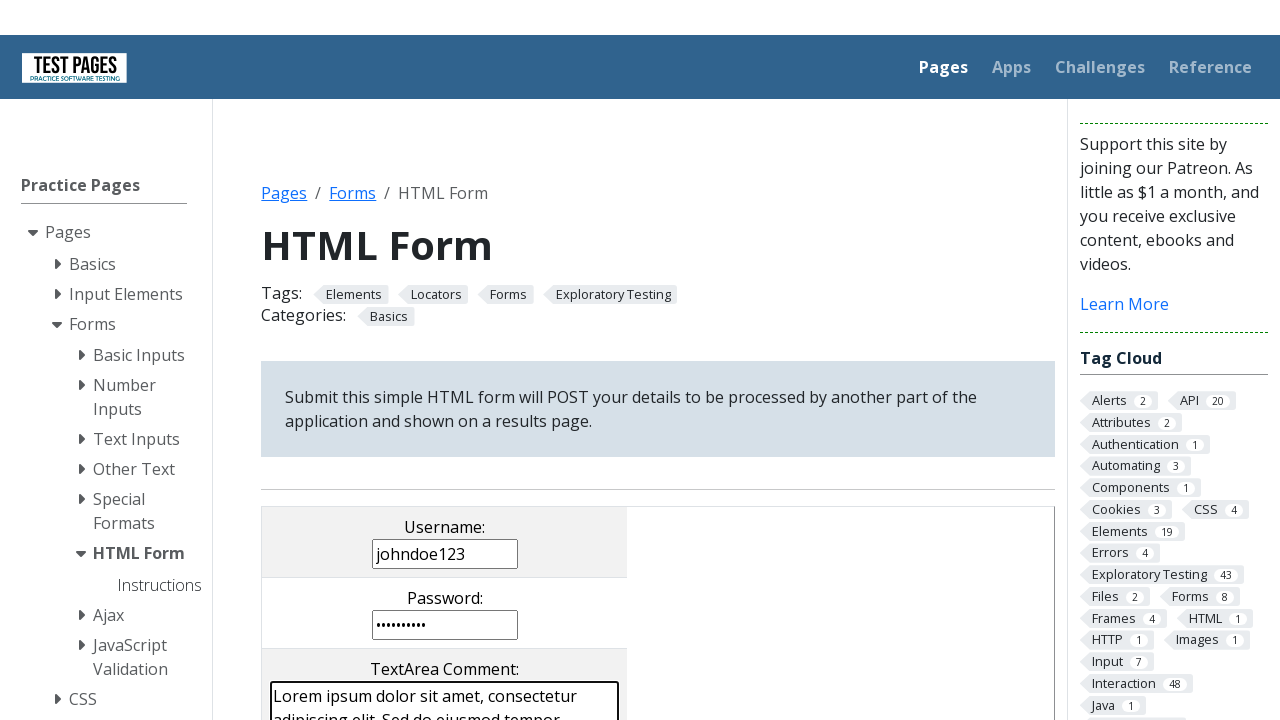

Clicked checkbox cb1 at (299, 360) on input[value='cb1']
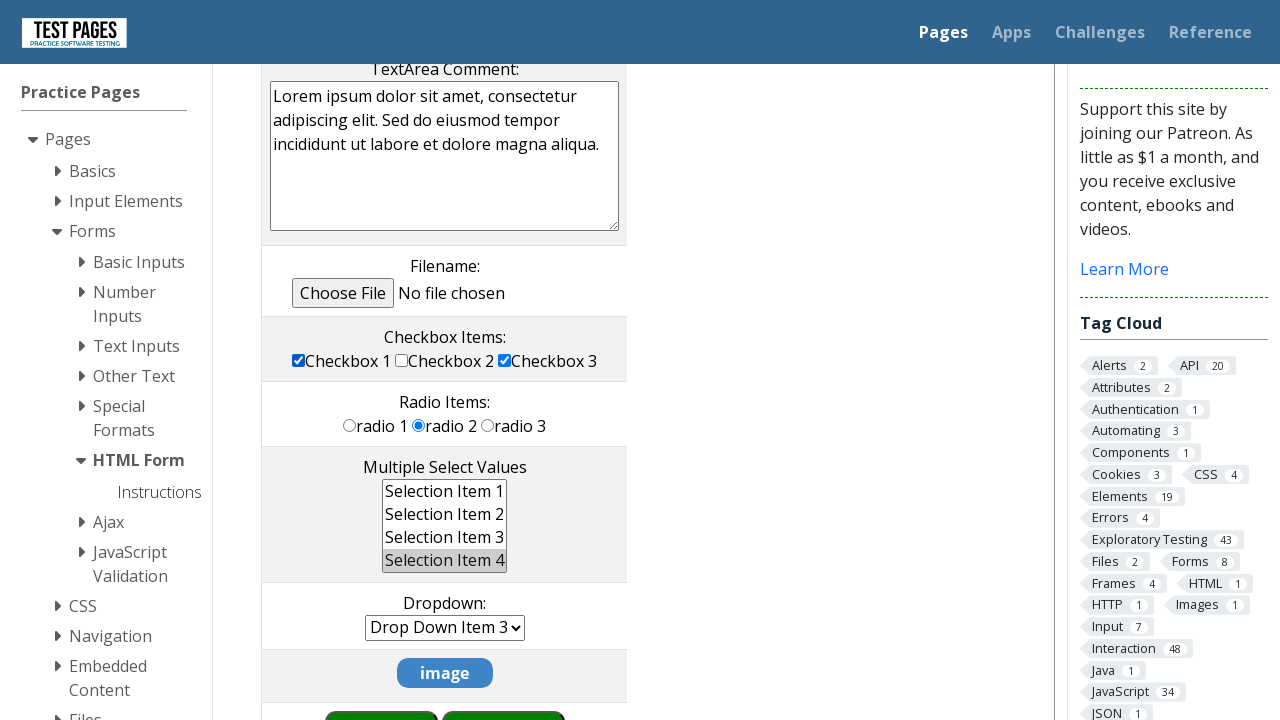

Clicked checkbox cb2 at (402, 360) on input[value='cb2']
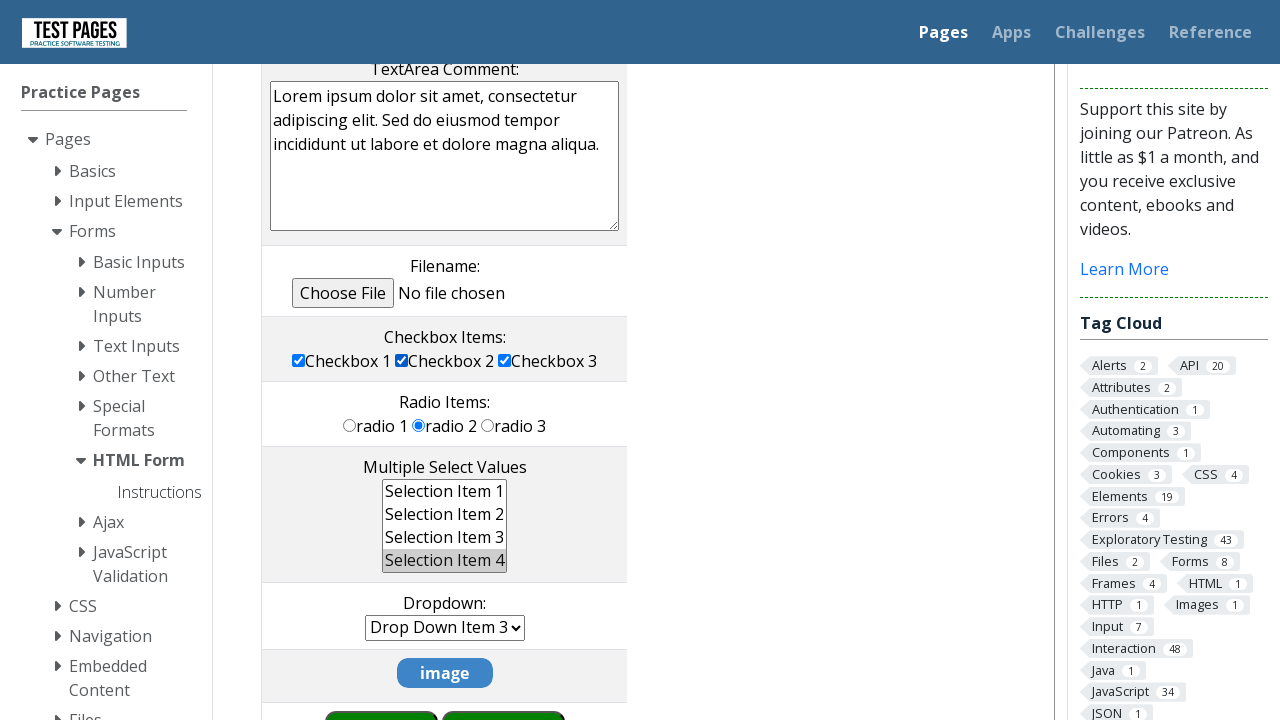

Clicked checkbox cb3 at (505, 360) on input[value='cb3']
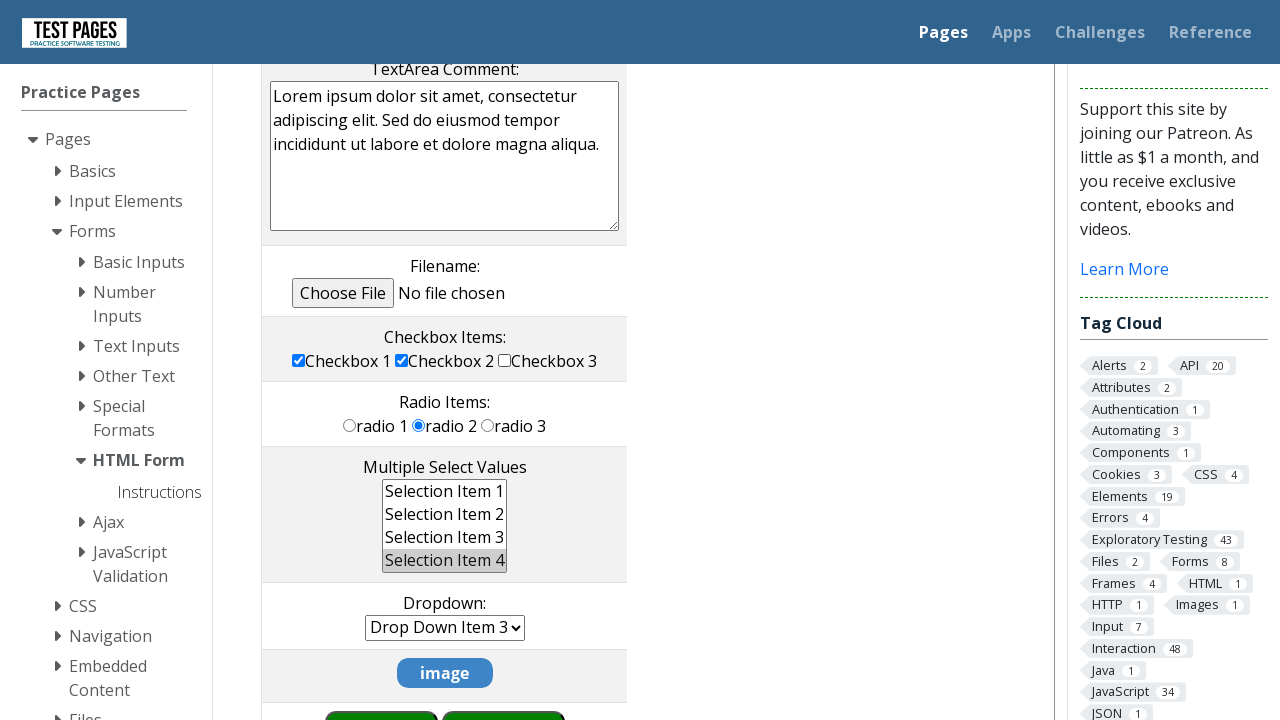

Selected radio button rd1 at (350, 425) on input[value='rd1']
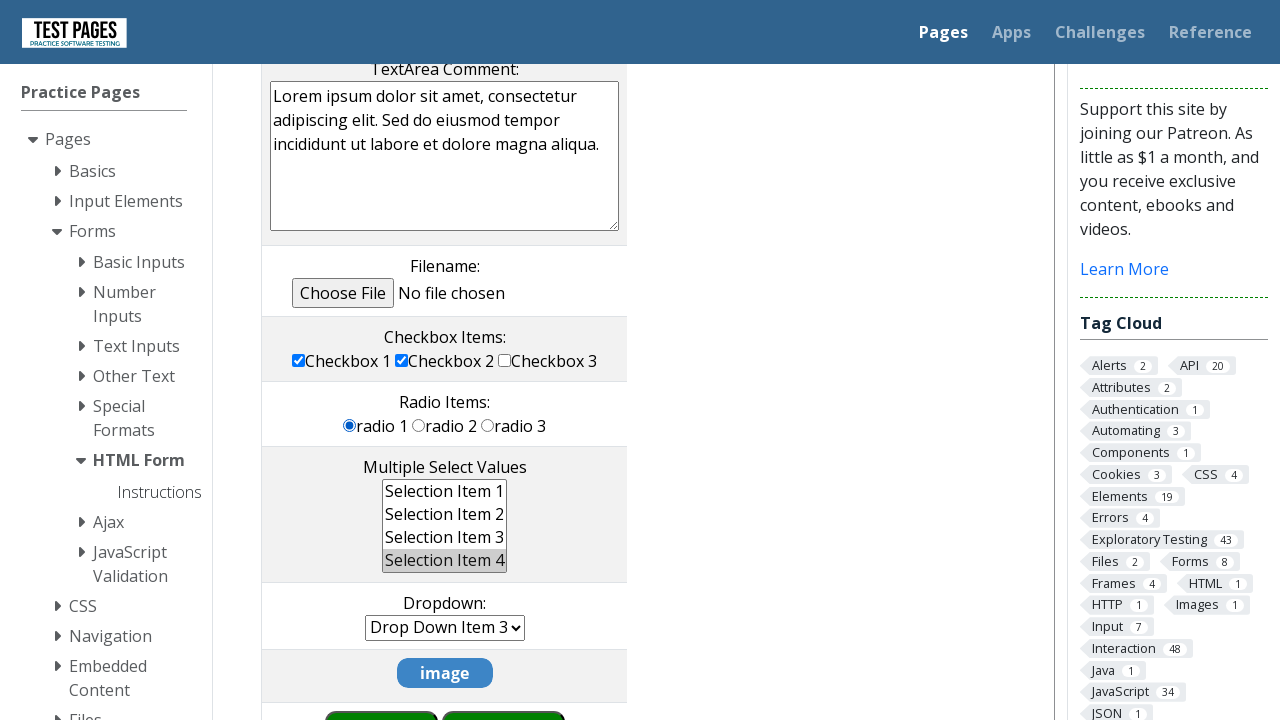

Selected option 'dd3' from dropdown on select[name='dropdown']
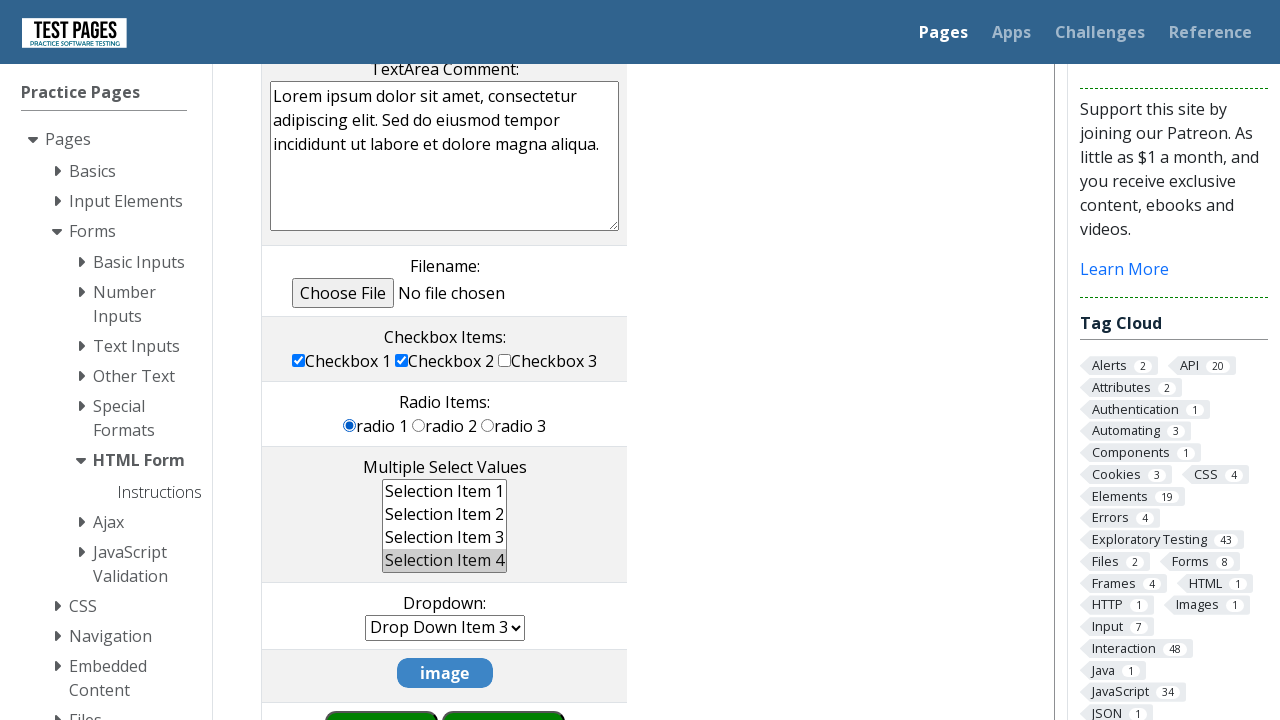

Clicked submit button to submit the form at (504, 690) on input[value='submit']
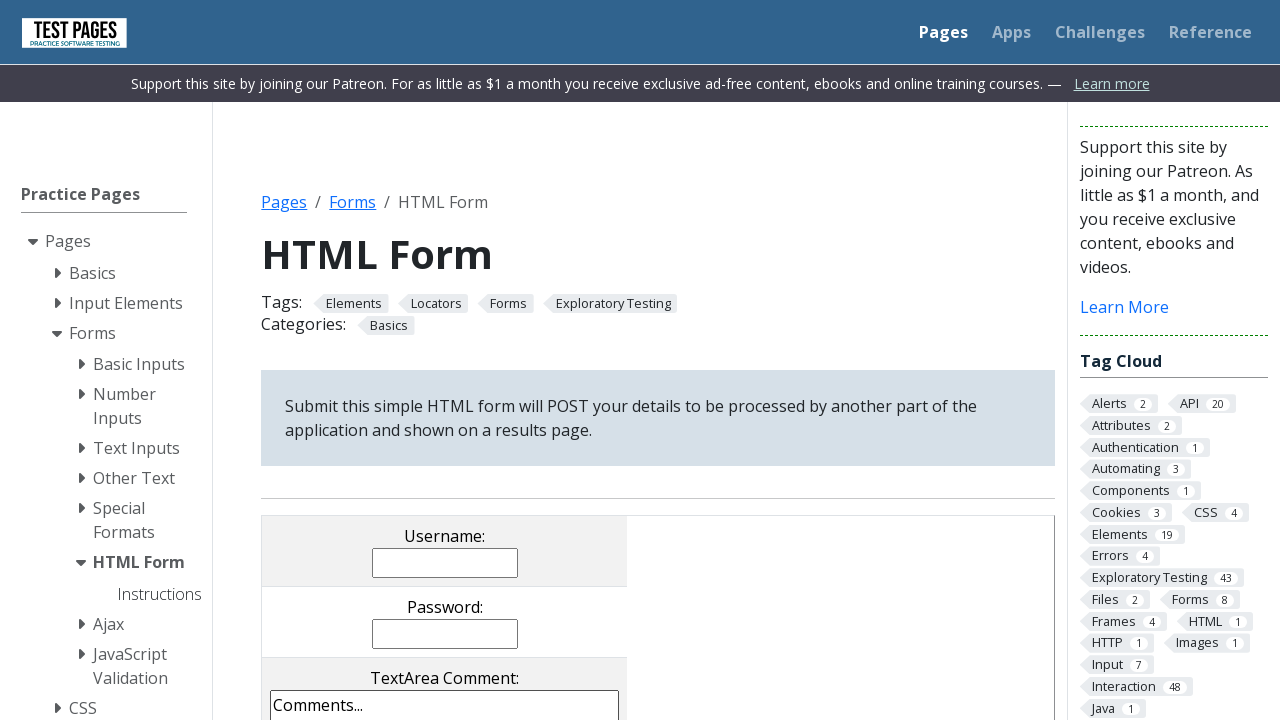

Waited for form submission to complete (networkidle)
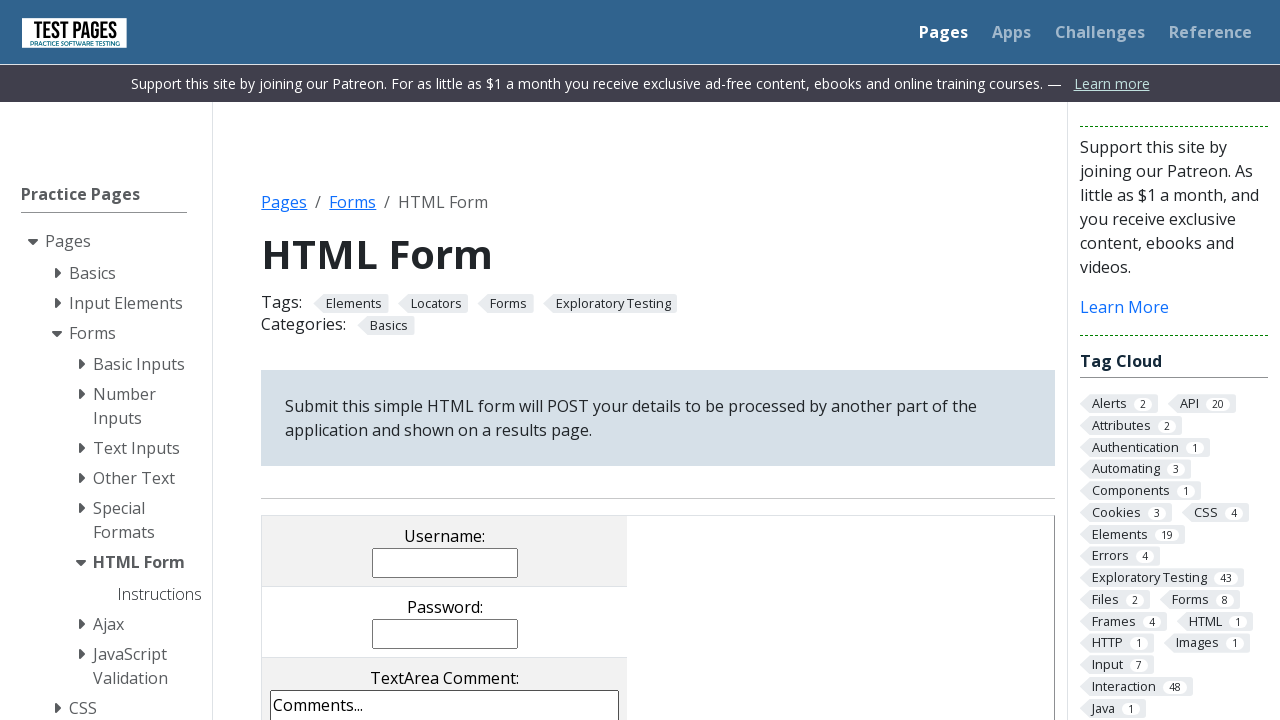

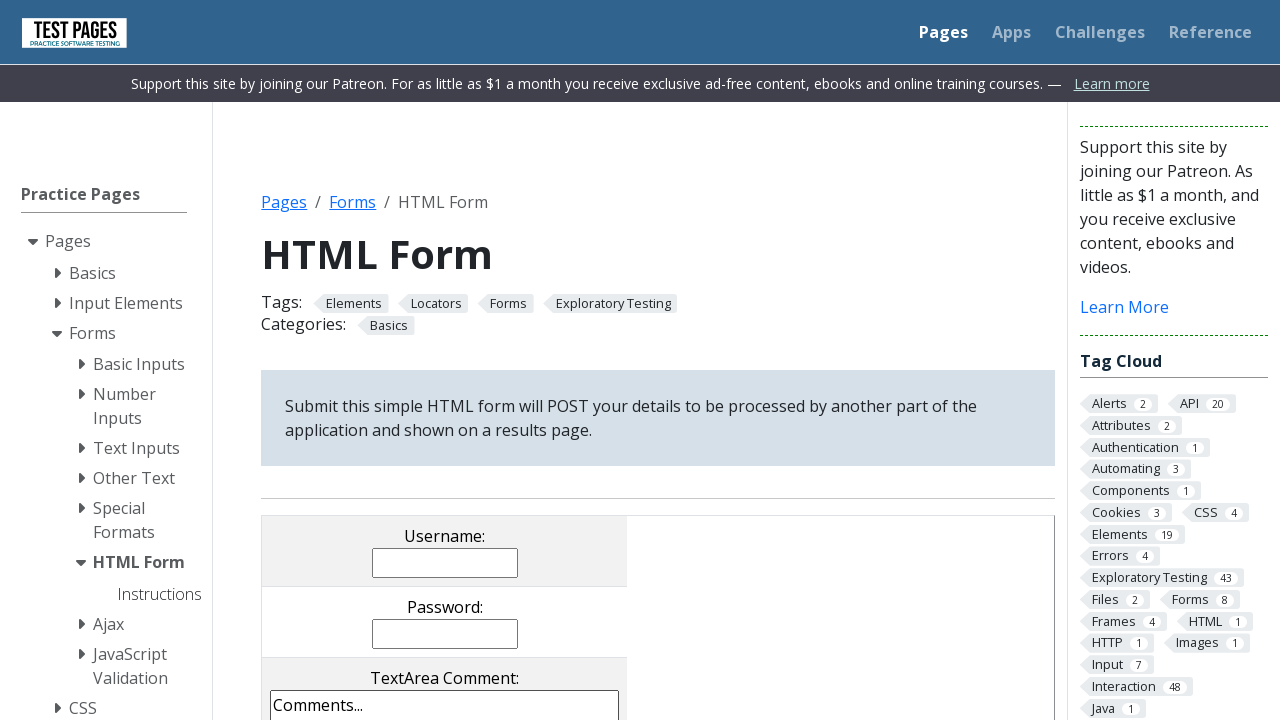